Tests JavaScript prompt alert handling by clicking a button, entering text in the prompt, and accepting/dismissing alerts

Starting URL: http://www.tizag.com/javascriptT/javascriptprompt.php

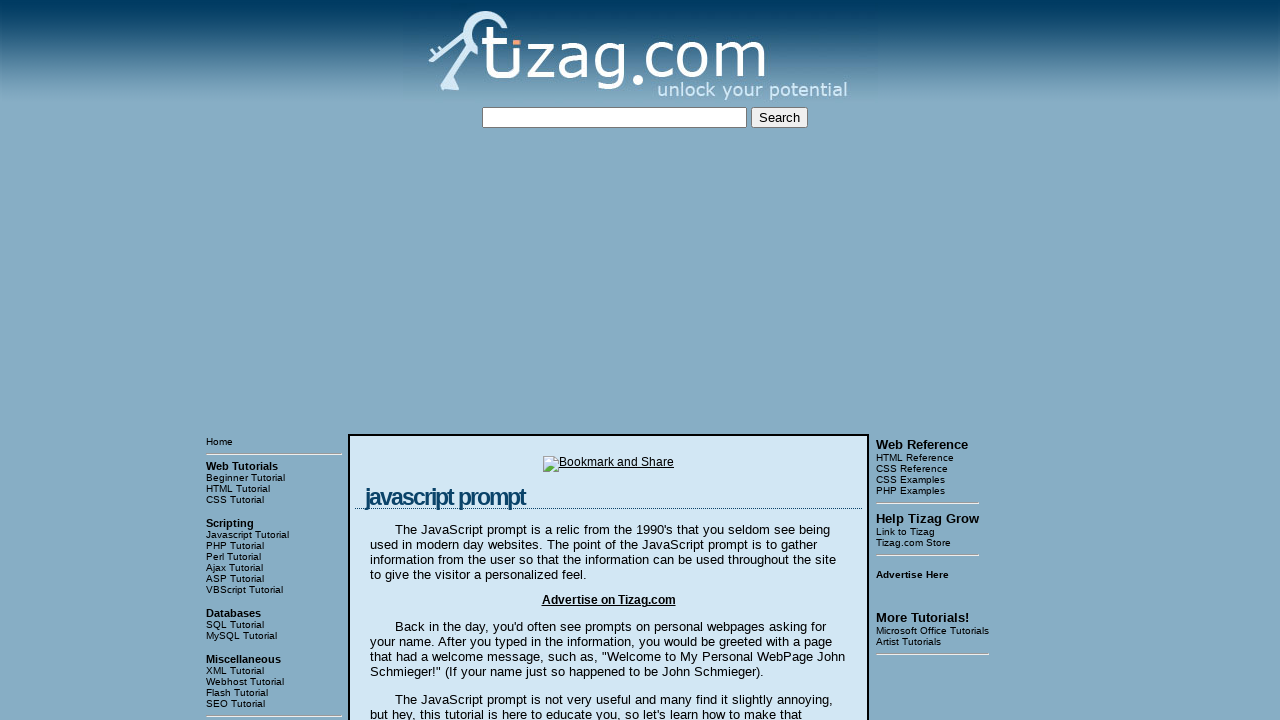

Set up dialog handler to accept prompts with 'TestUser'
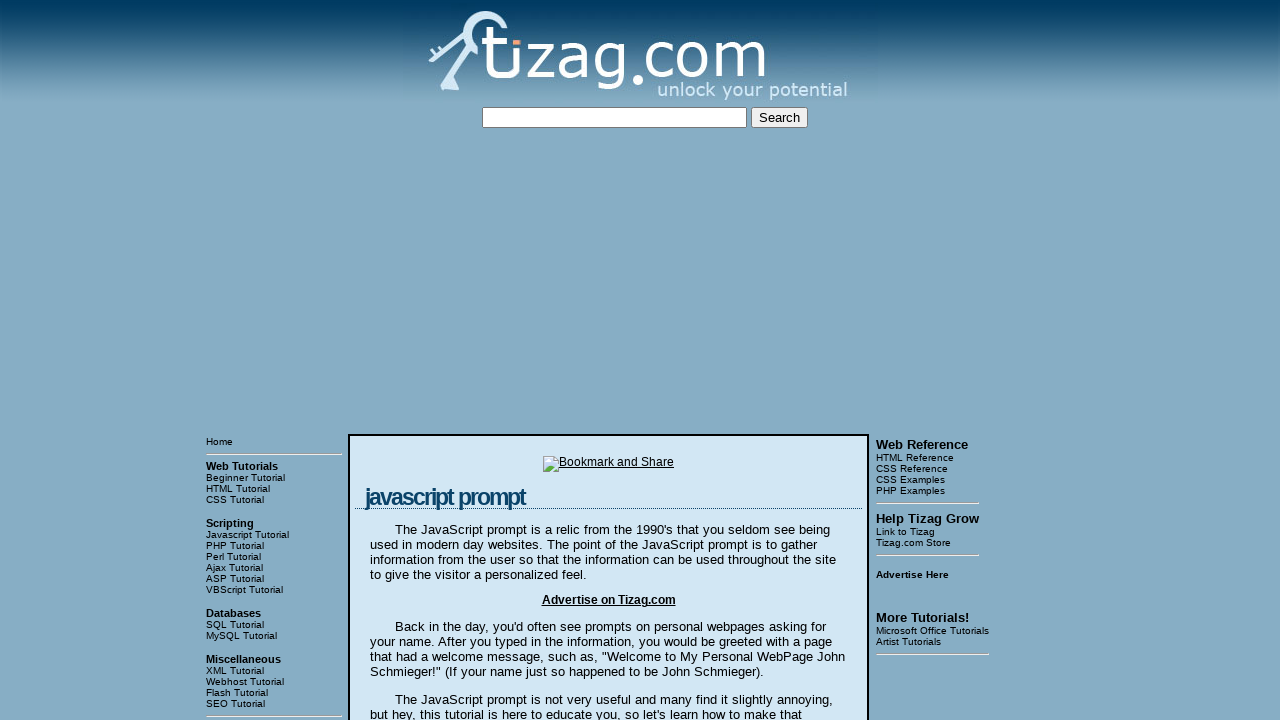

Clicked 'Say my name!' button to trigger prompt alert at (419, 361) on input[value='Say my name!']
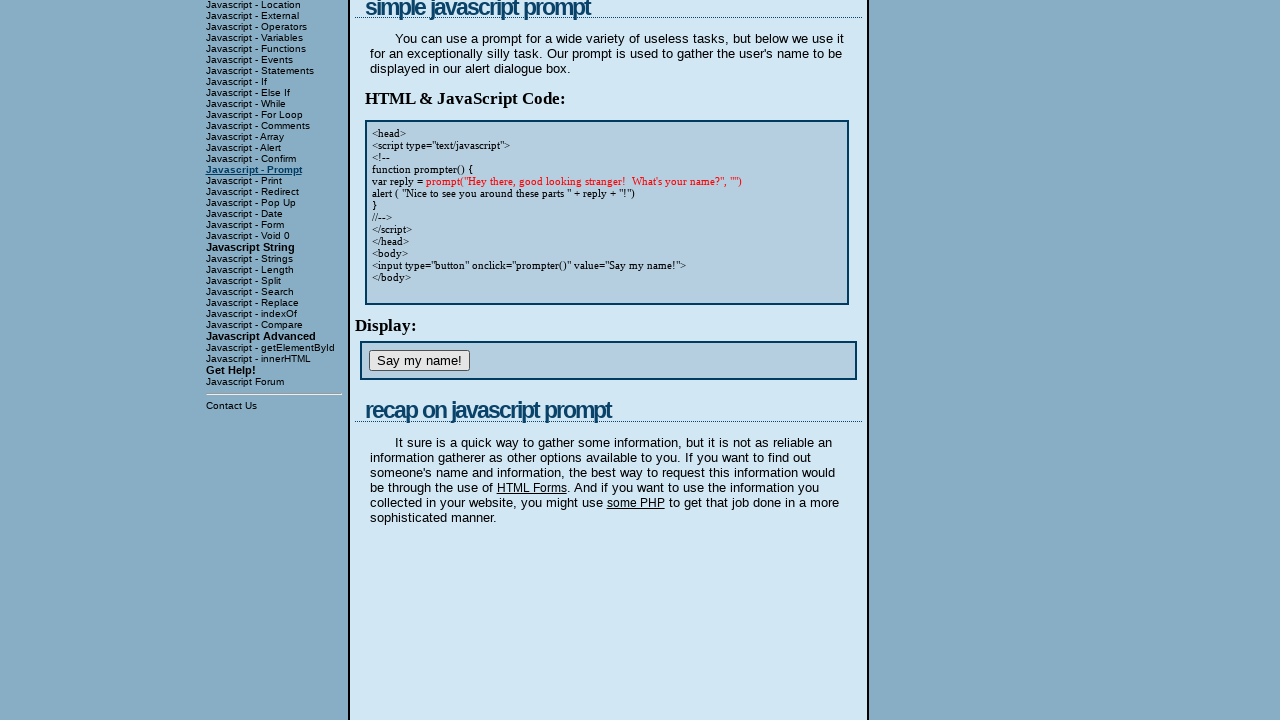

Waited 500ms for prompt action to complete
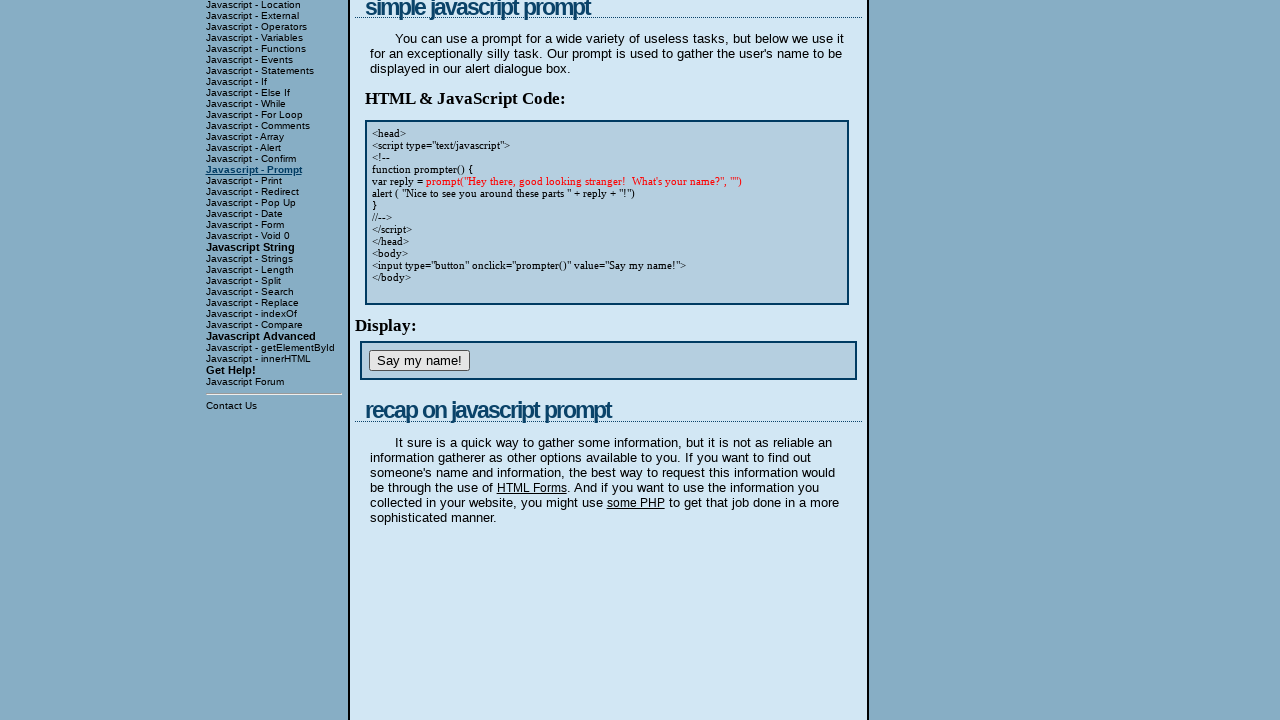

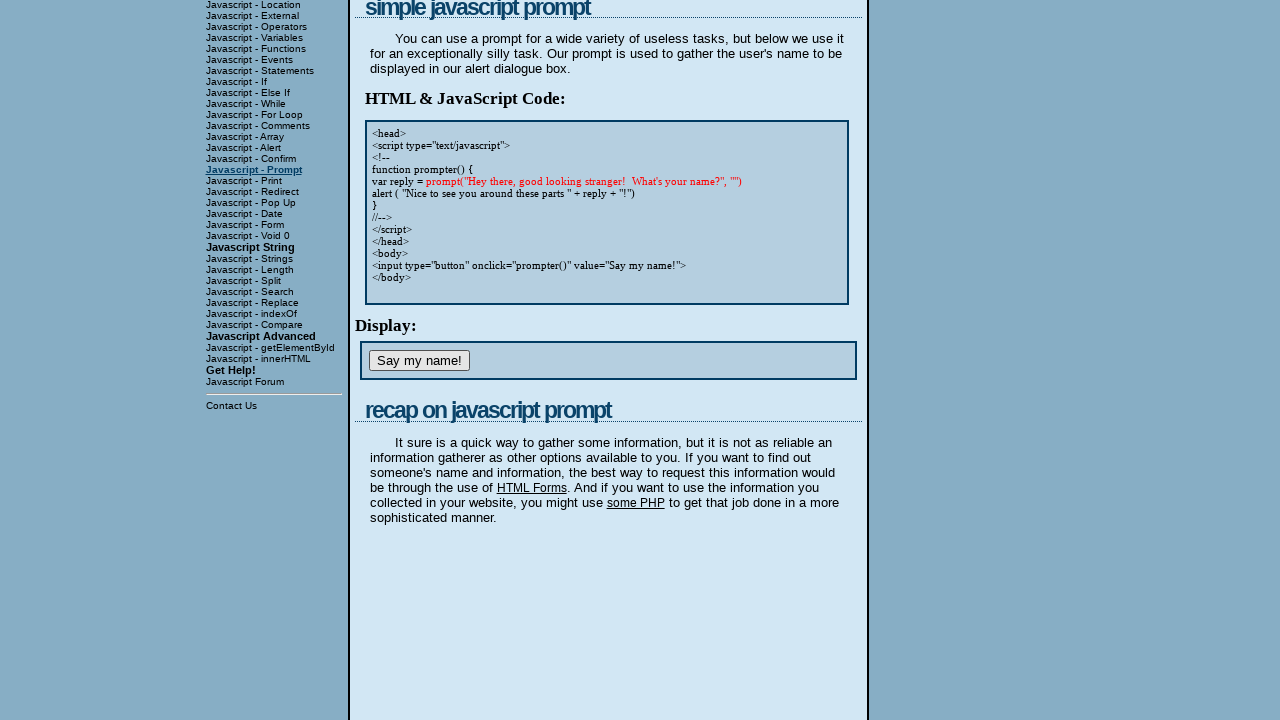